Navigates to the SelectorHub shadow DOM in iframe demo page and maximizes the browser window. This is a basic page load test.

Starting URL: https://selectorshub.com/shadow-dom-in-iframe/

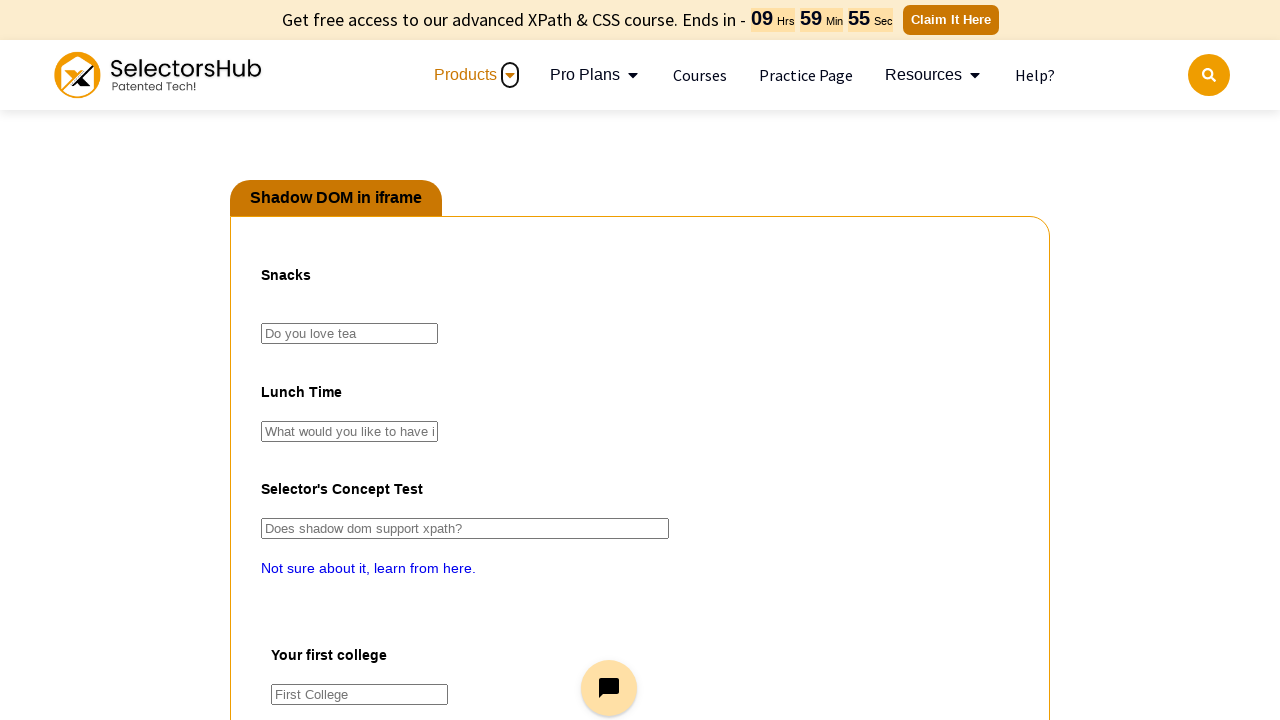

Page loaded - domcontentloaded state reached on SelectorHub shadow DOM in iframe demo
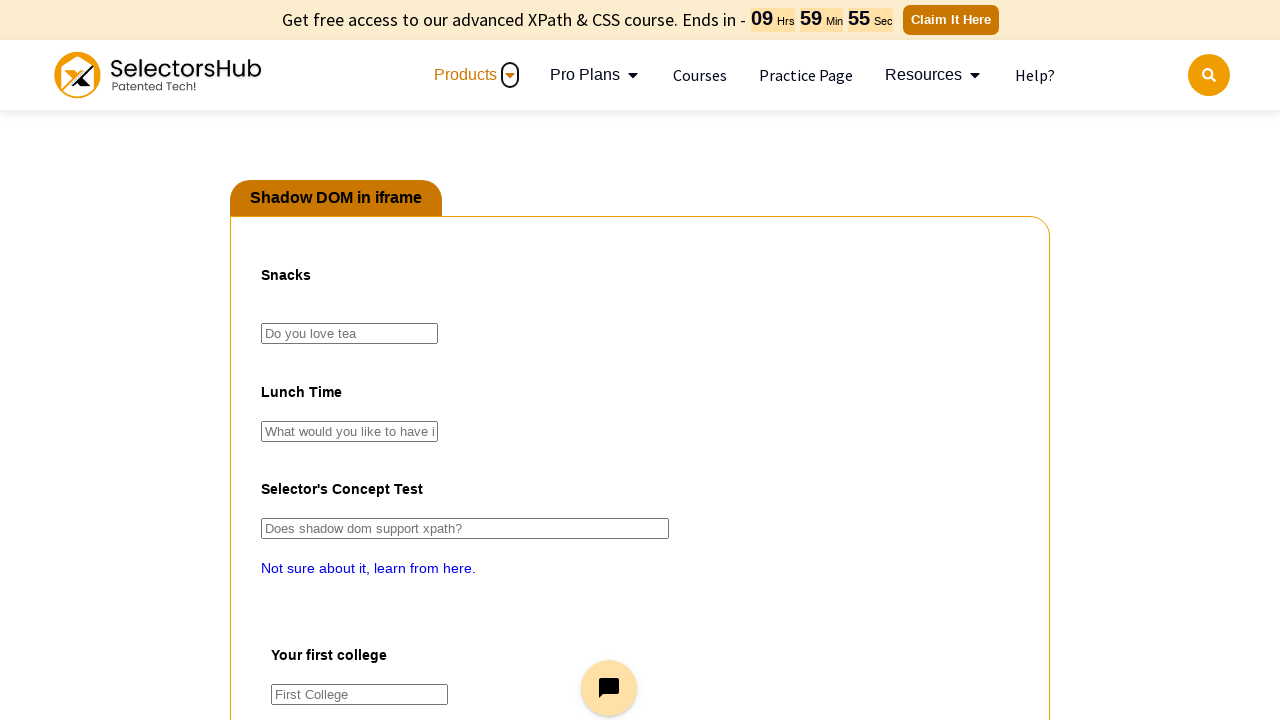

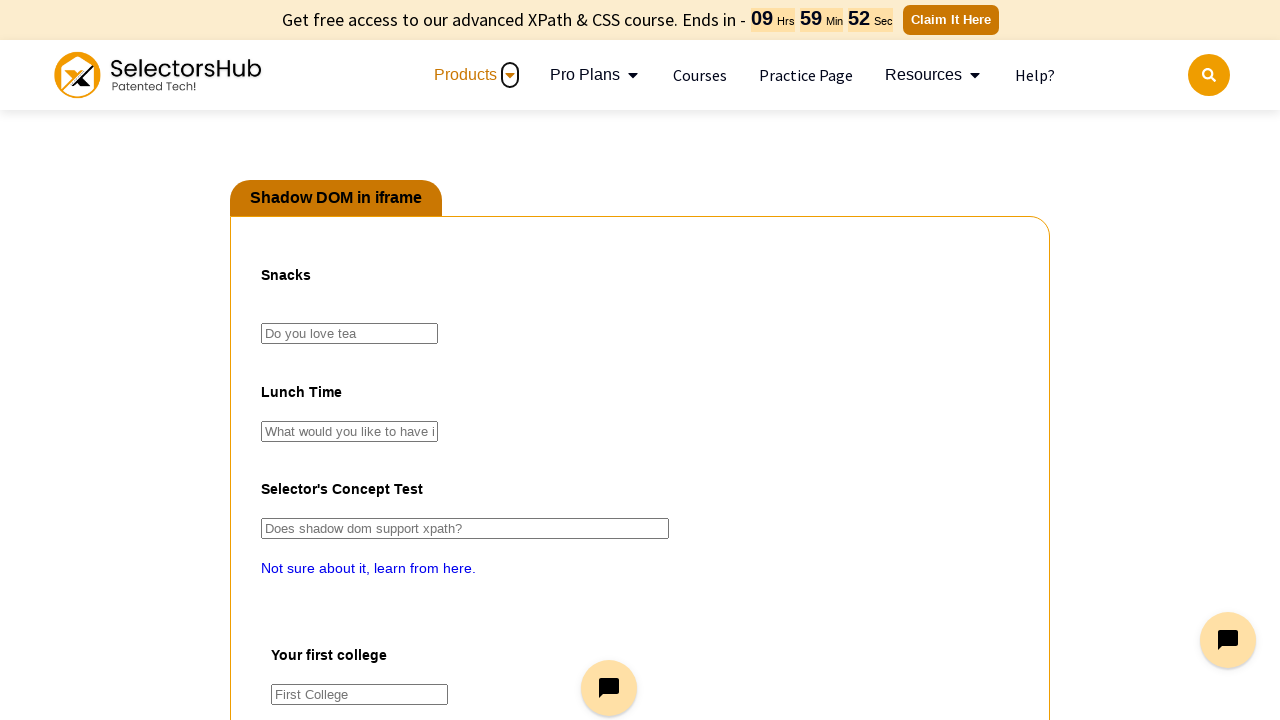